Tests iframe handling by switching to an iframe, clicking a button inside it, switching back to the parent frame, and clicking a menu button.

Starting URL: https://www.w3schools.com/js/tryit.asp?filename=tryjs_myfirst

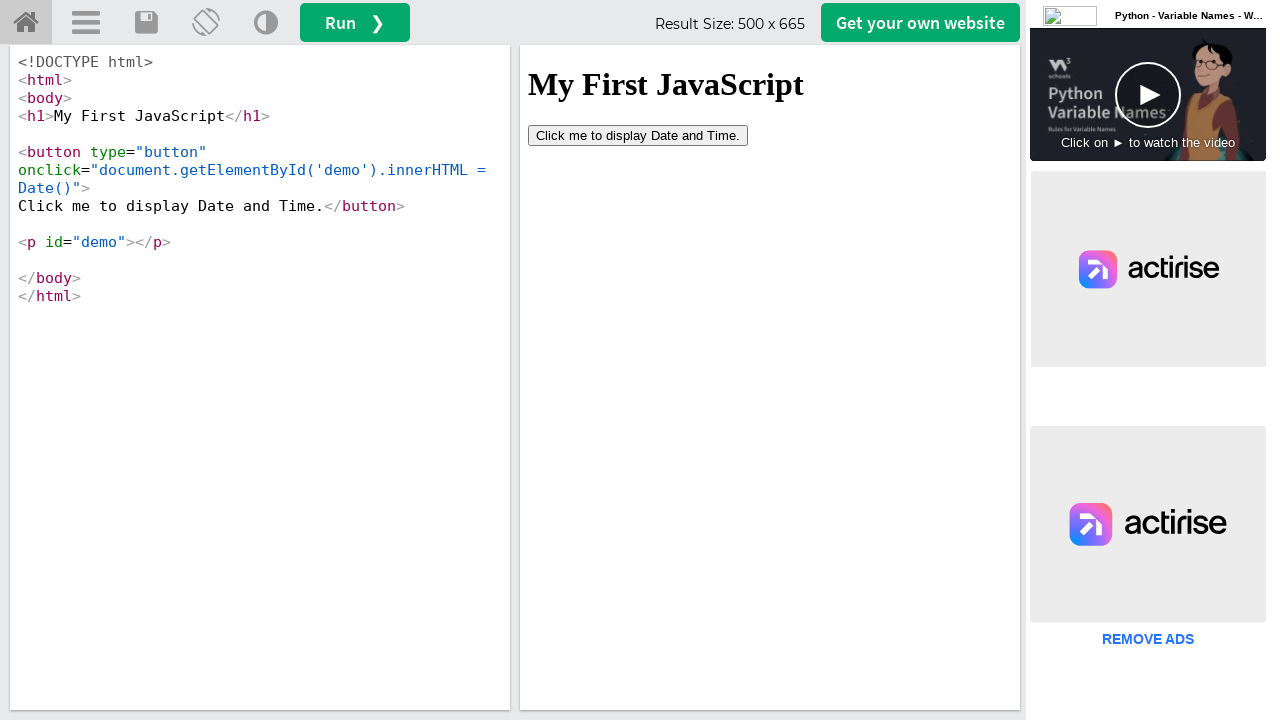

Located iframe with ID 'iframeResult'
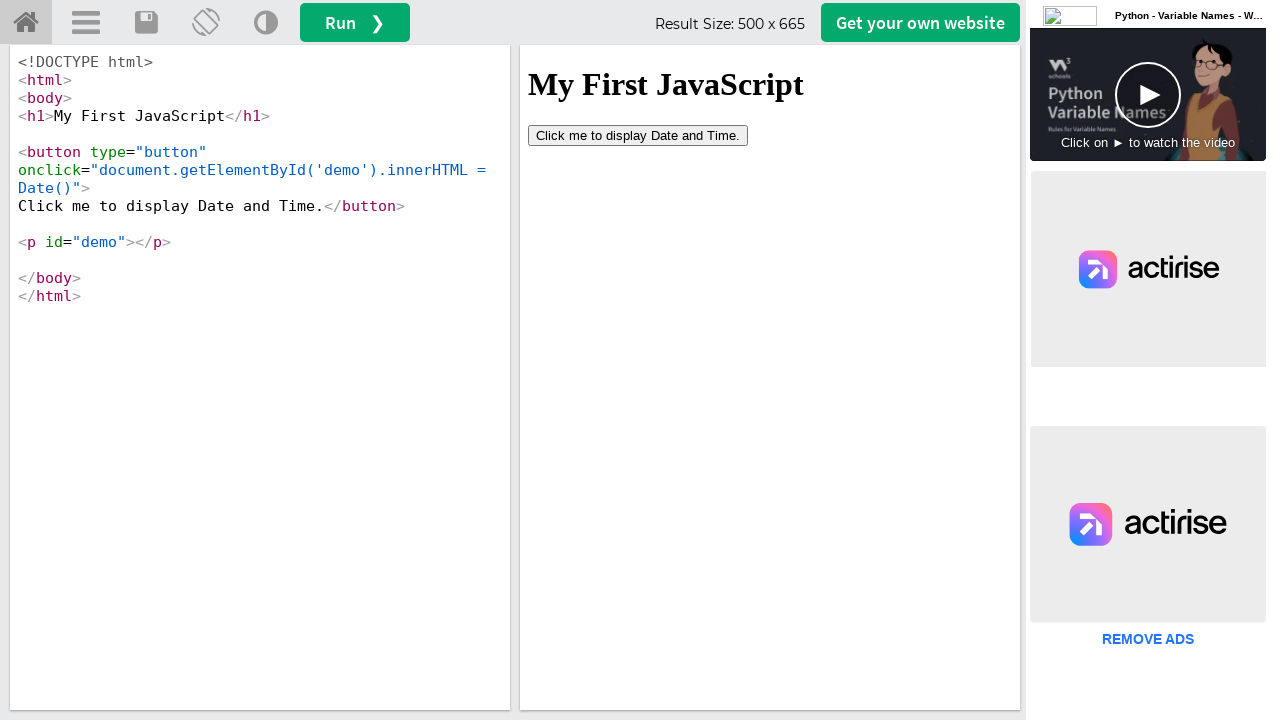

Clicked 'Click me' button inside the iframe at (638, 135) on #iframeResult >> internal:control=enter-frame >> xpath=//button[contains(text(),
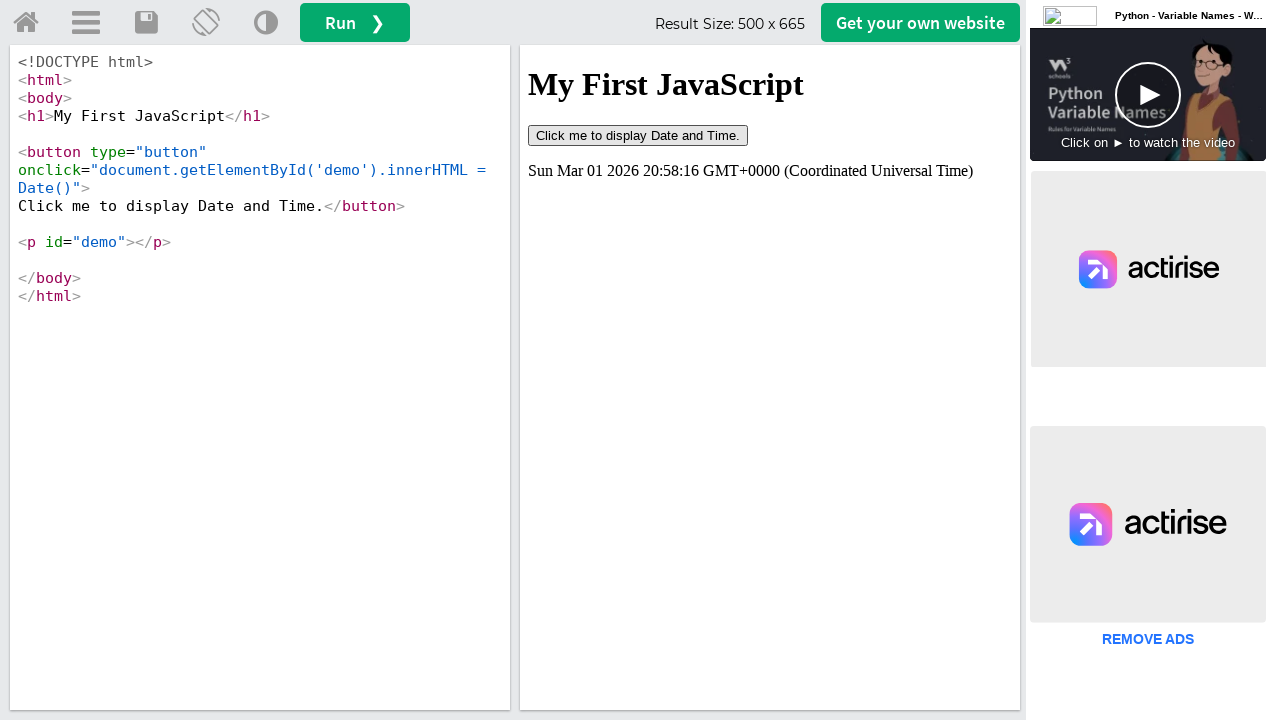

Clicked menu button in parent frame at (86, 23) on a#menuButton
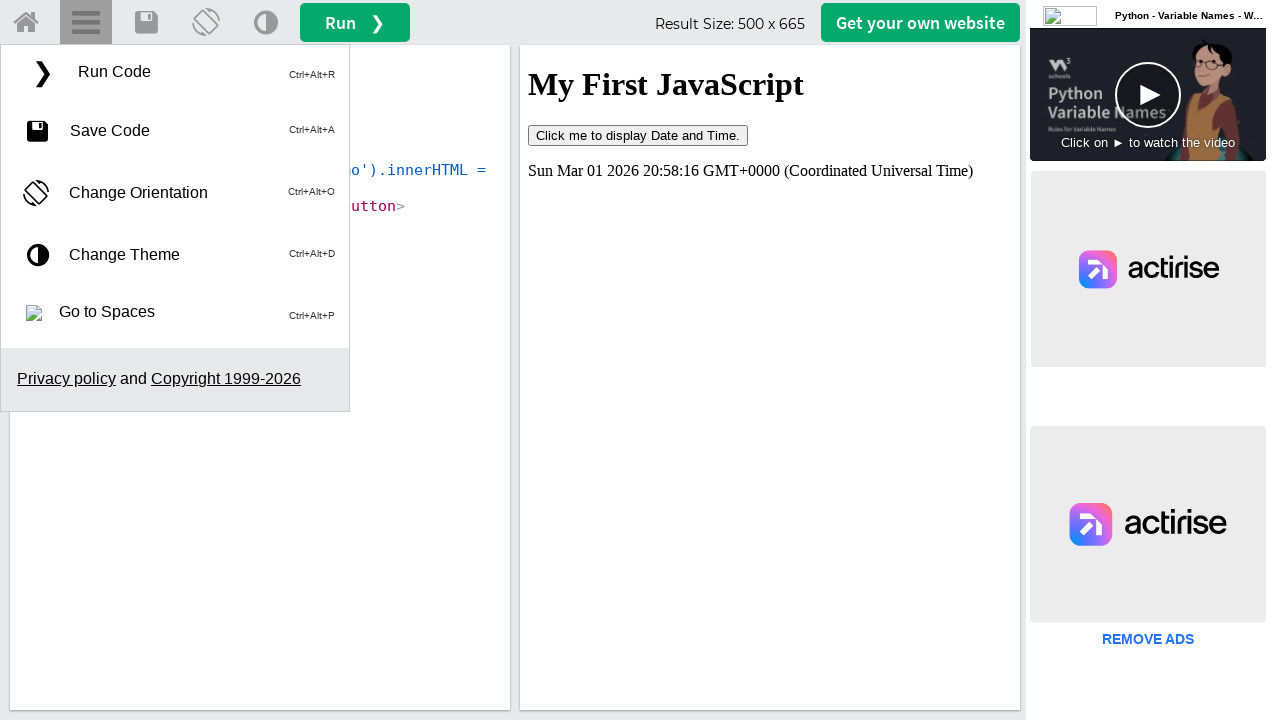

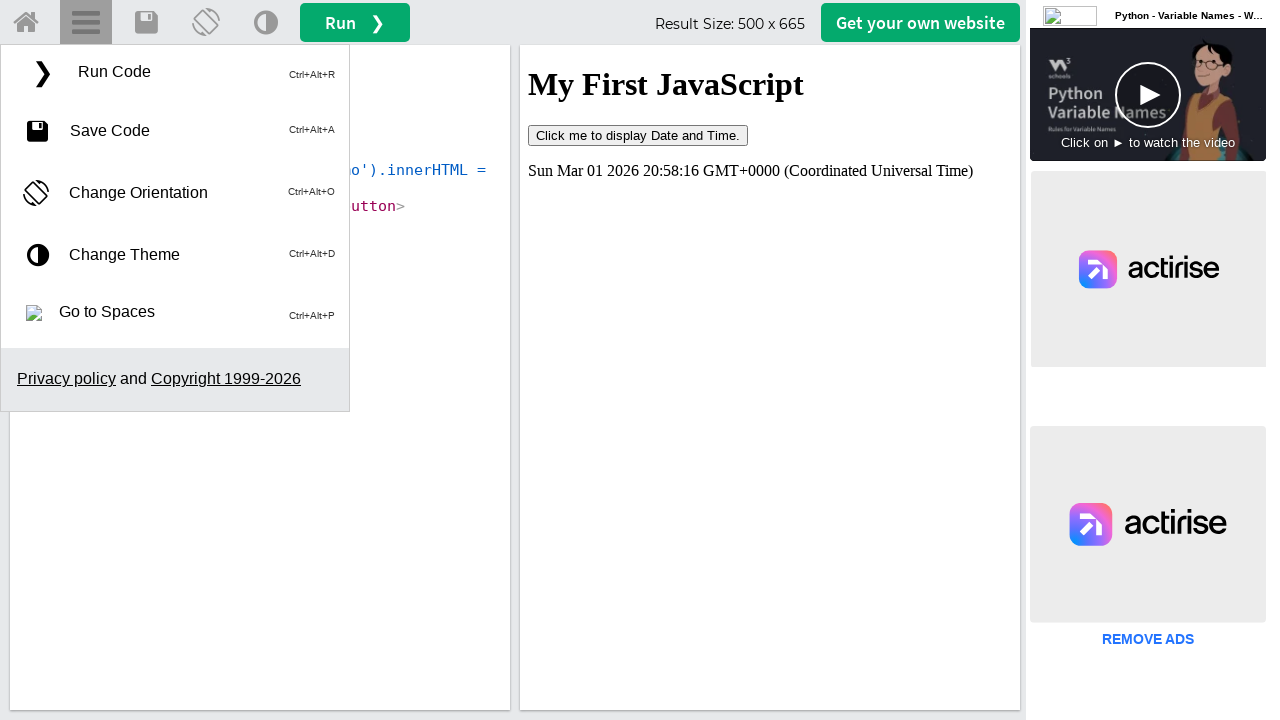